Tests different button click types (double click, right click, dynamic click) on the Buttons page

Starting URL: https://demoqa.com/buttons

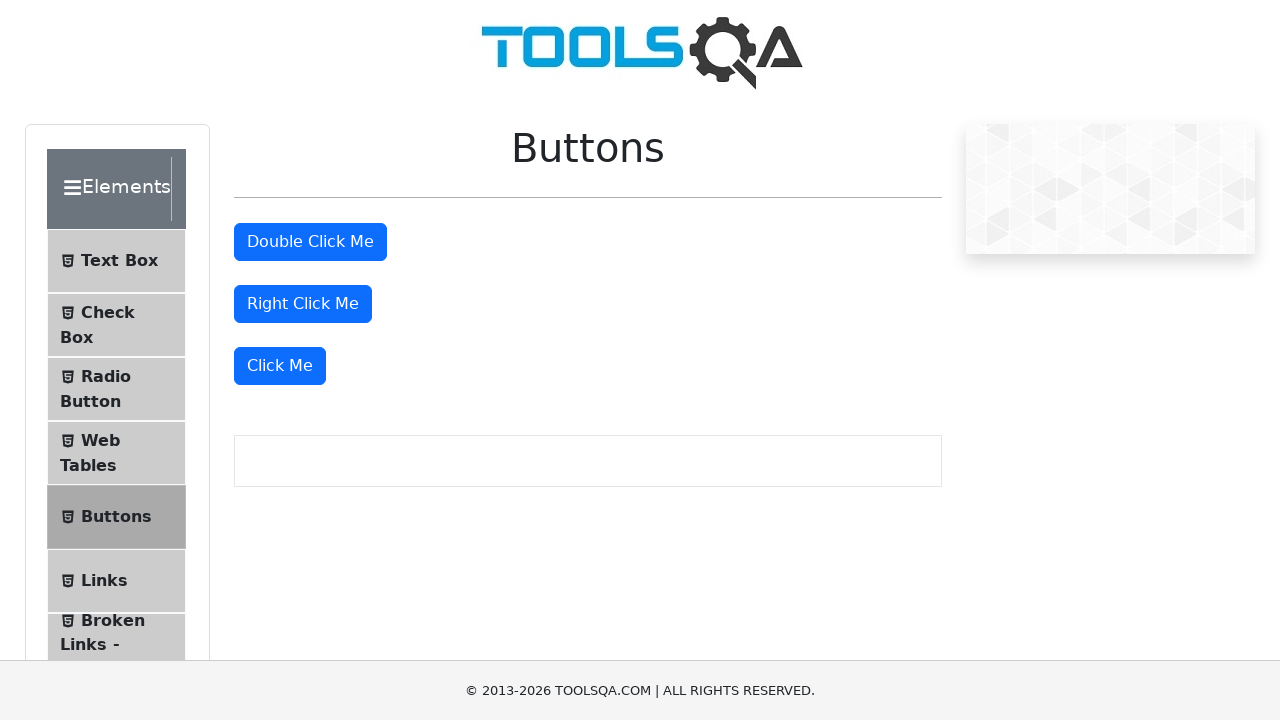

Waited for double click button to load
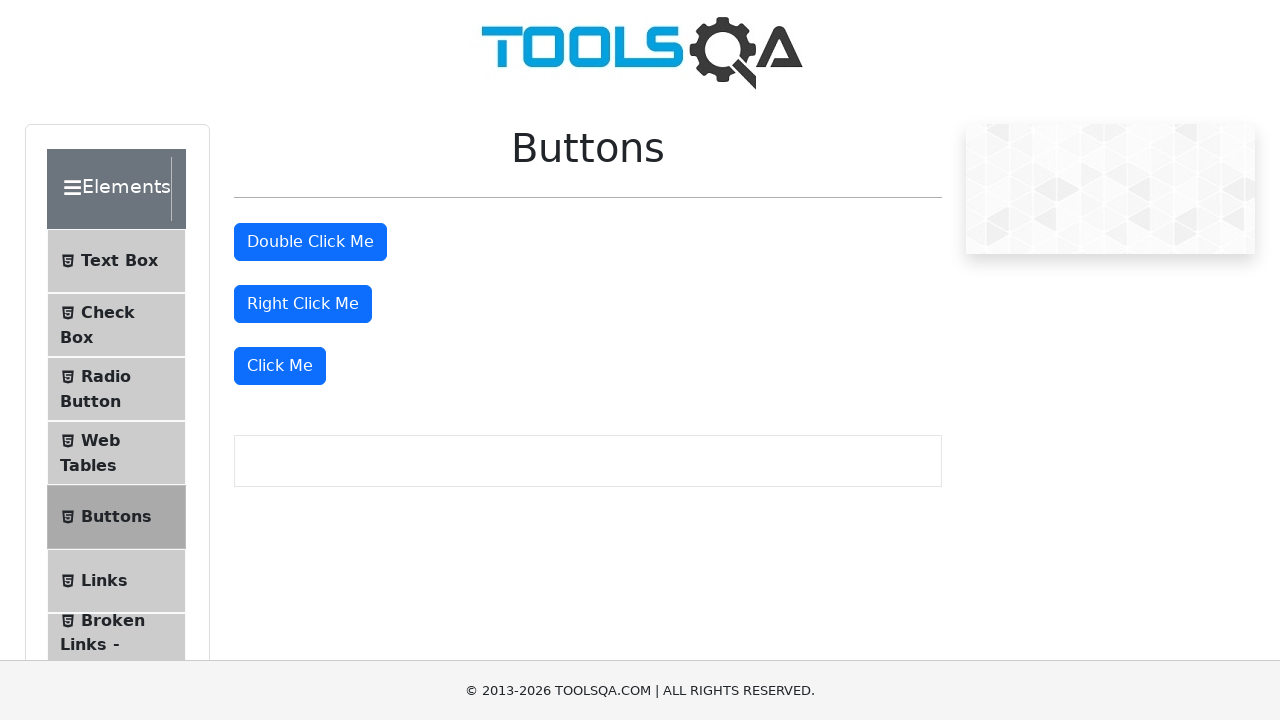

Double clicked the double click button at (310, 242) on #doubleClickBtn
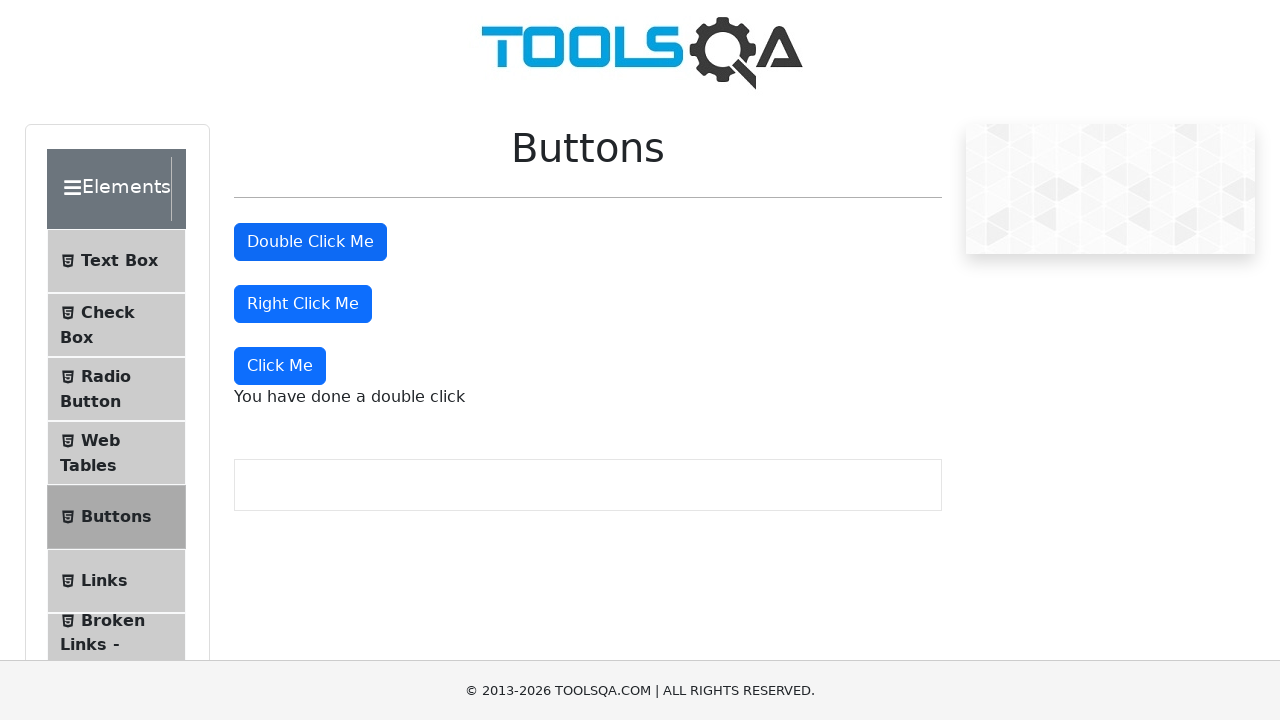

Right clicked the right click button at (303, 304) on #rightClickBtn
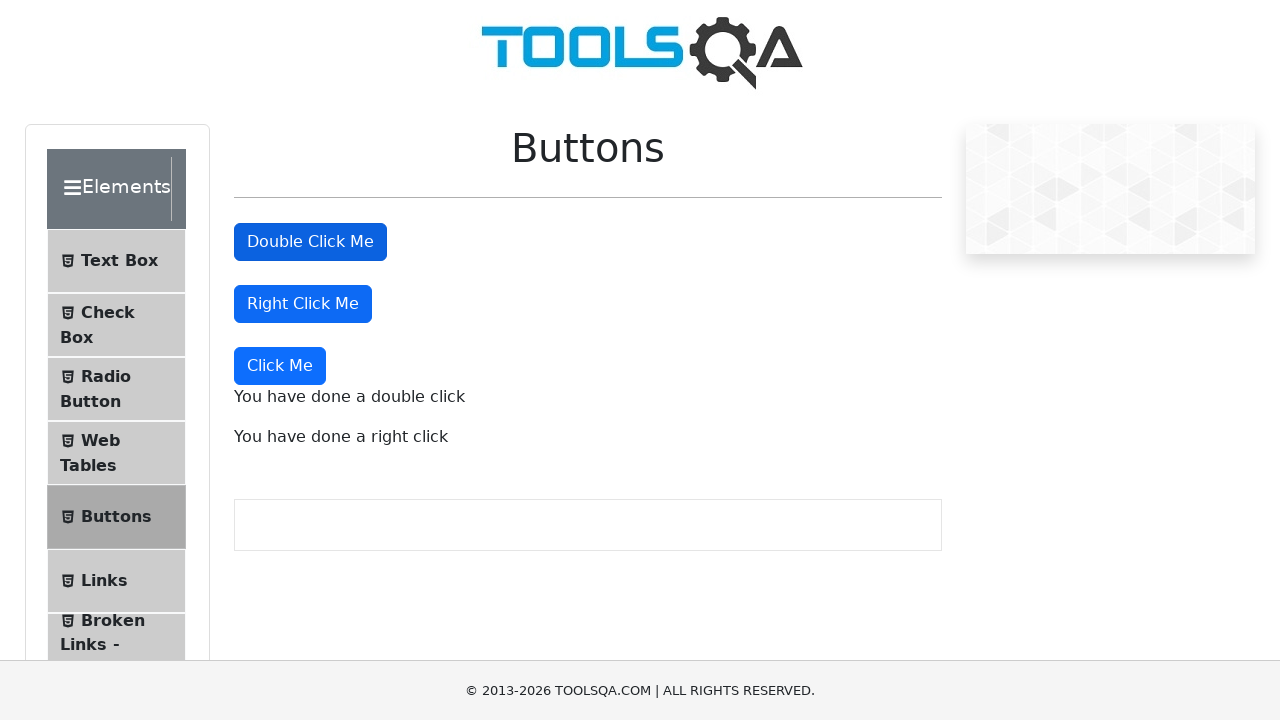

Clicked the dynamic click button at (280, 366) on button:has-text('Click Me'):not(#doubleClickBtn):not(#rightClickBtn)
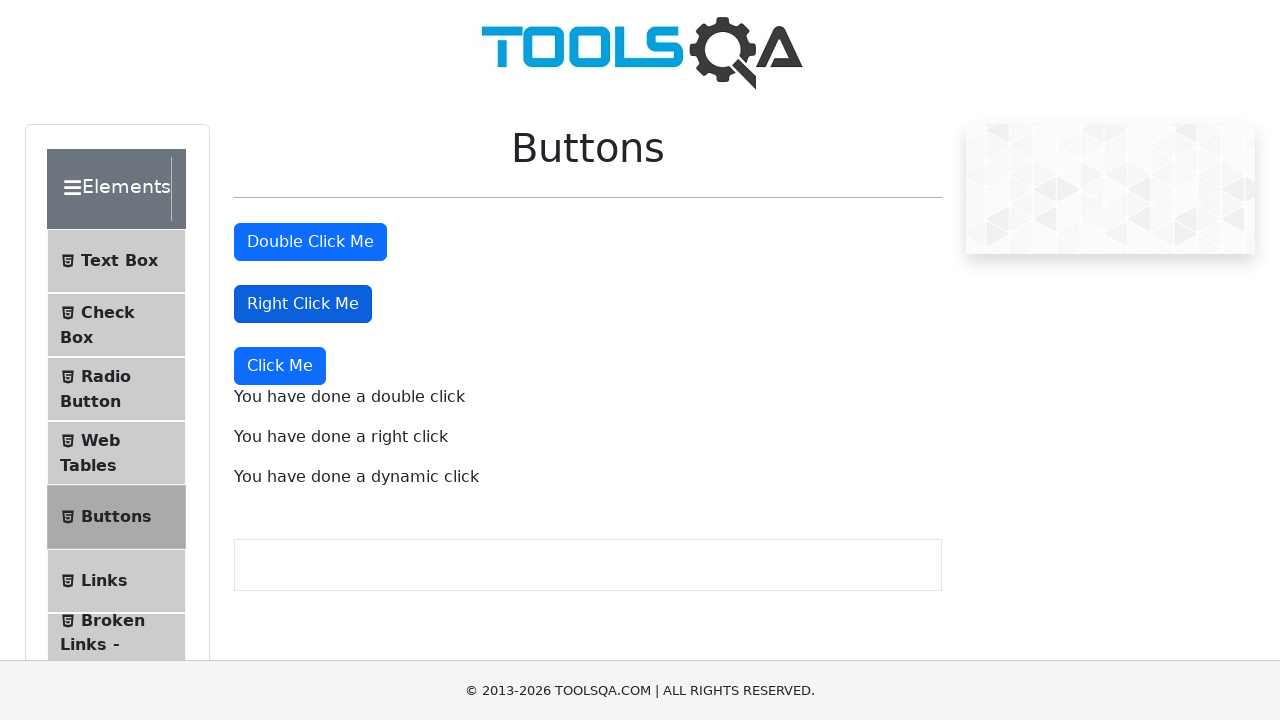

Double click message appeared
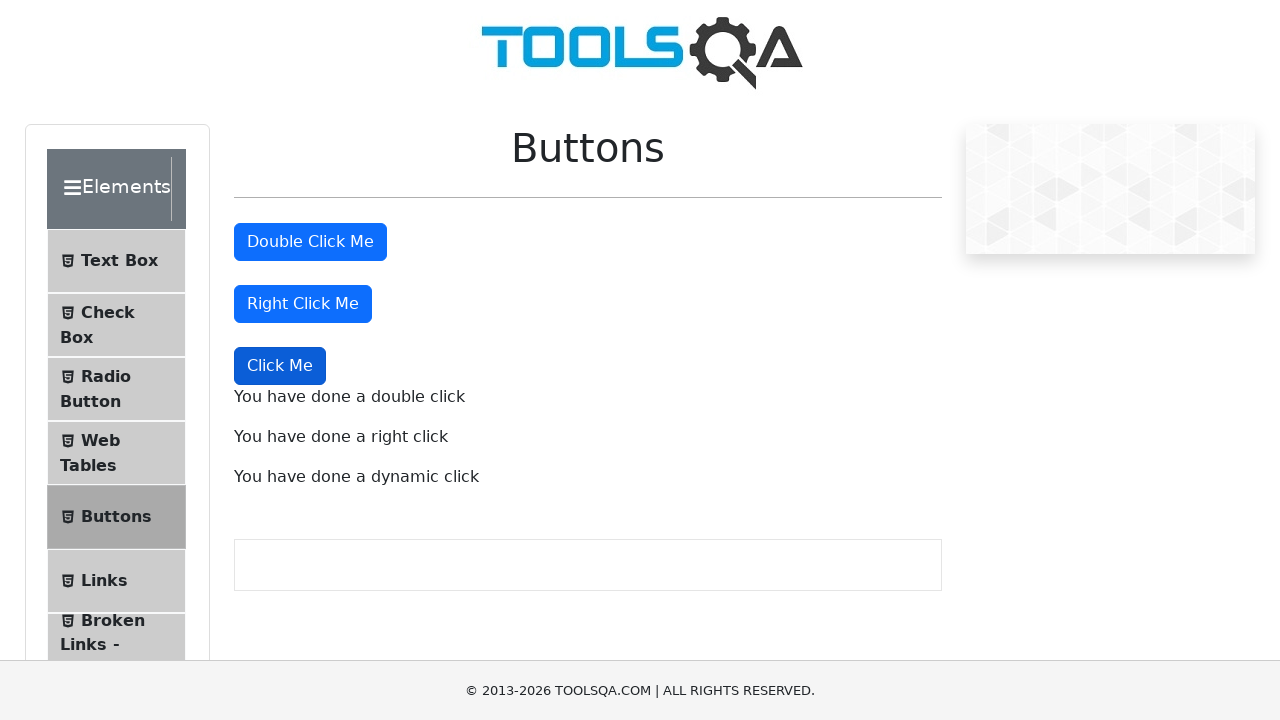

Right click message appeared
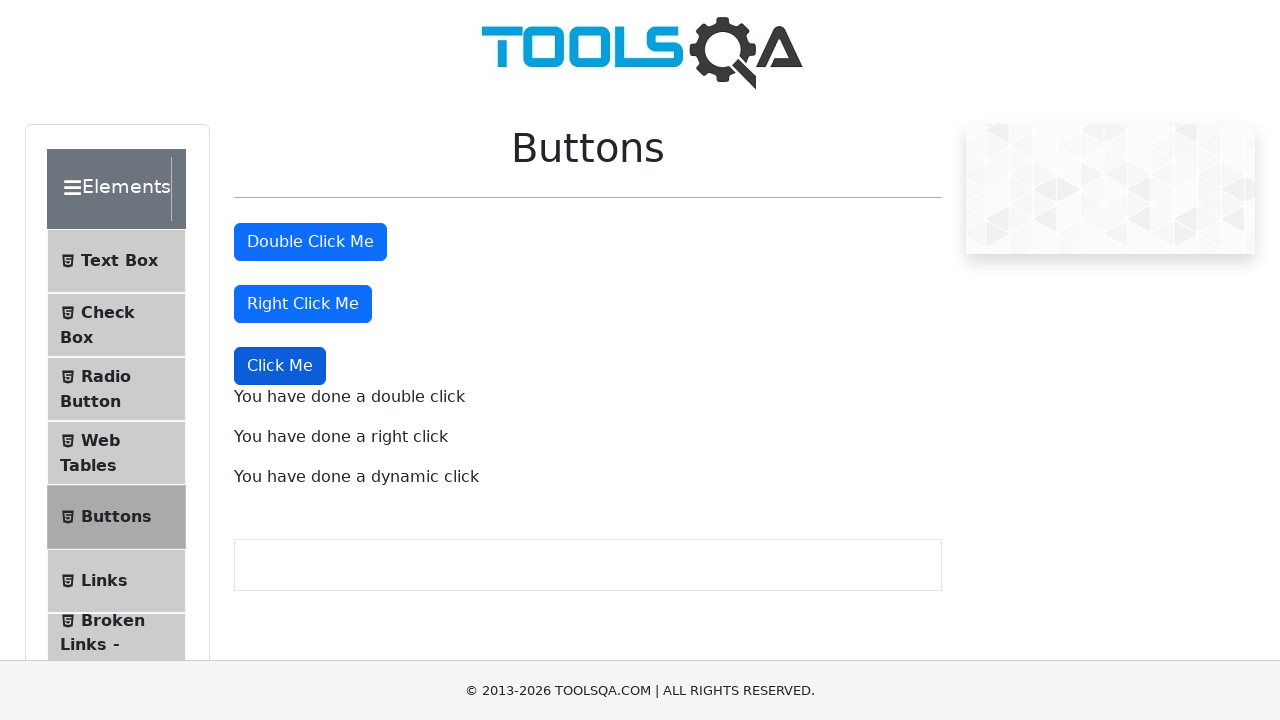

Dynamic click message appeared
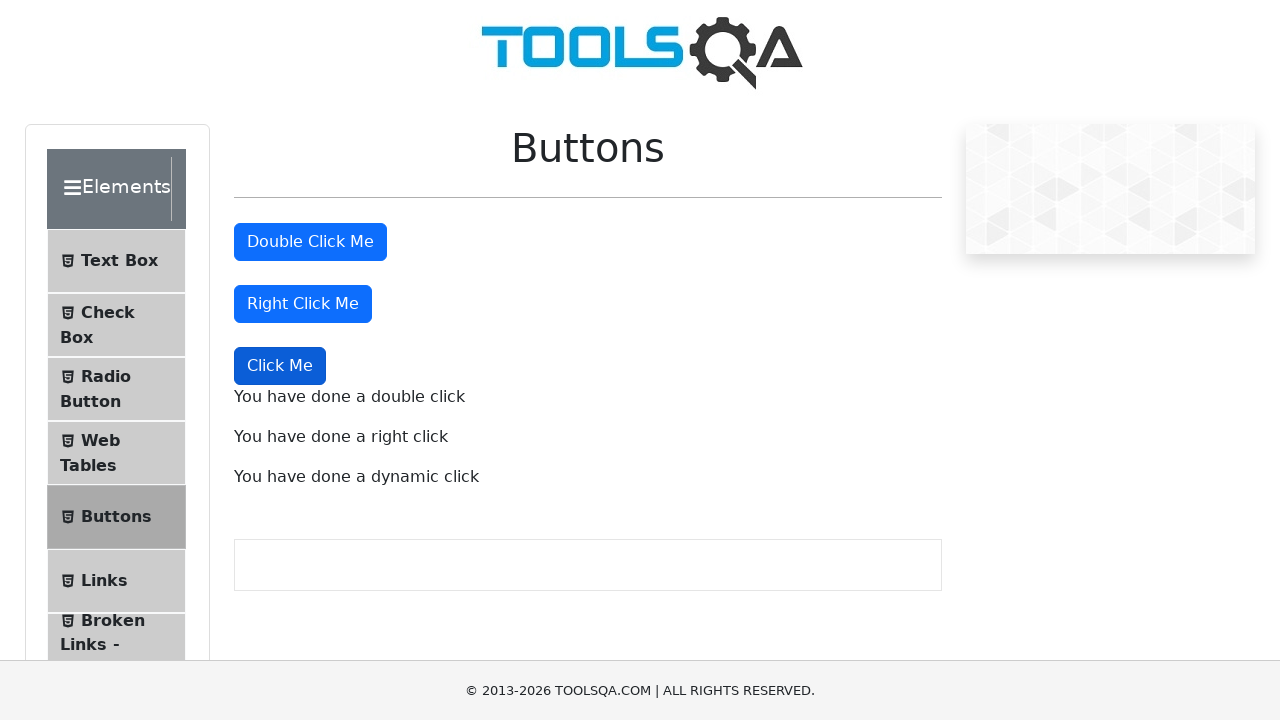

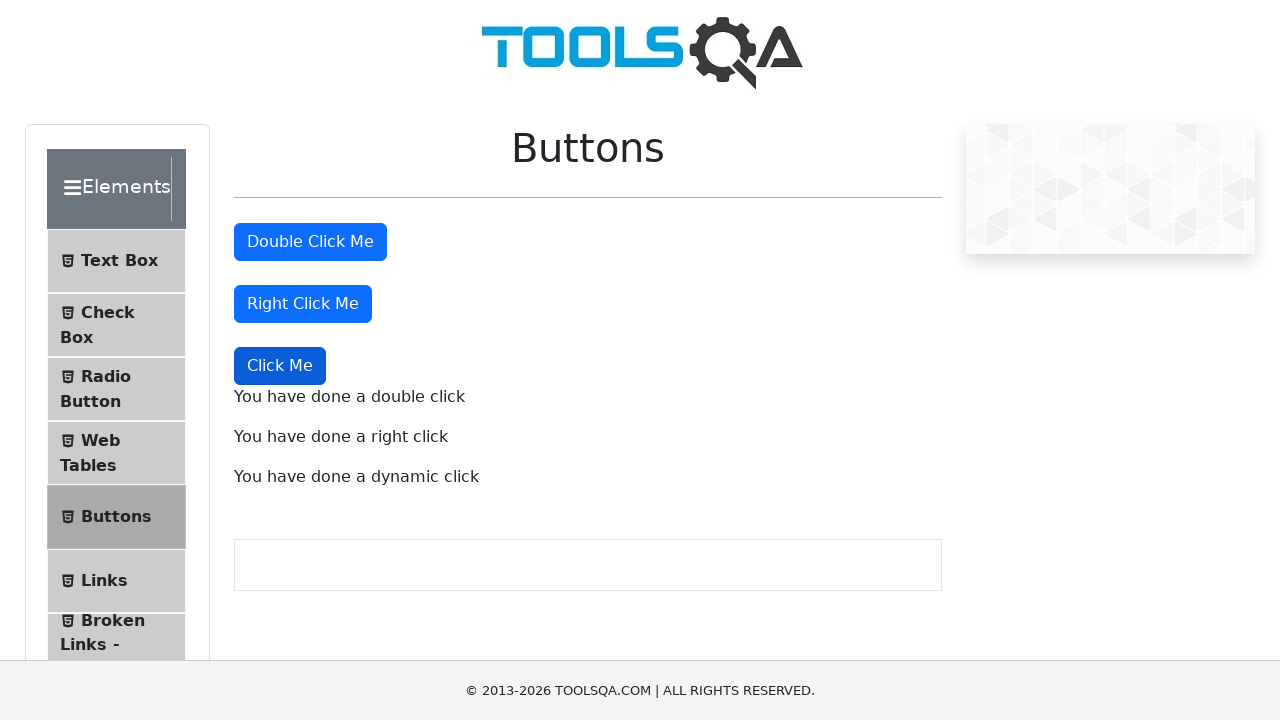